Tests dynamic content loading by clicking a Start button and waiting for a "Hello World!" message to appear

Starting URL: https://the-internet.herokuapp.com/dynamic_loading/1

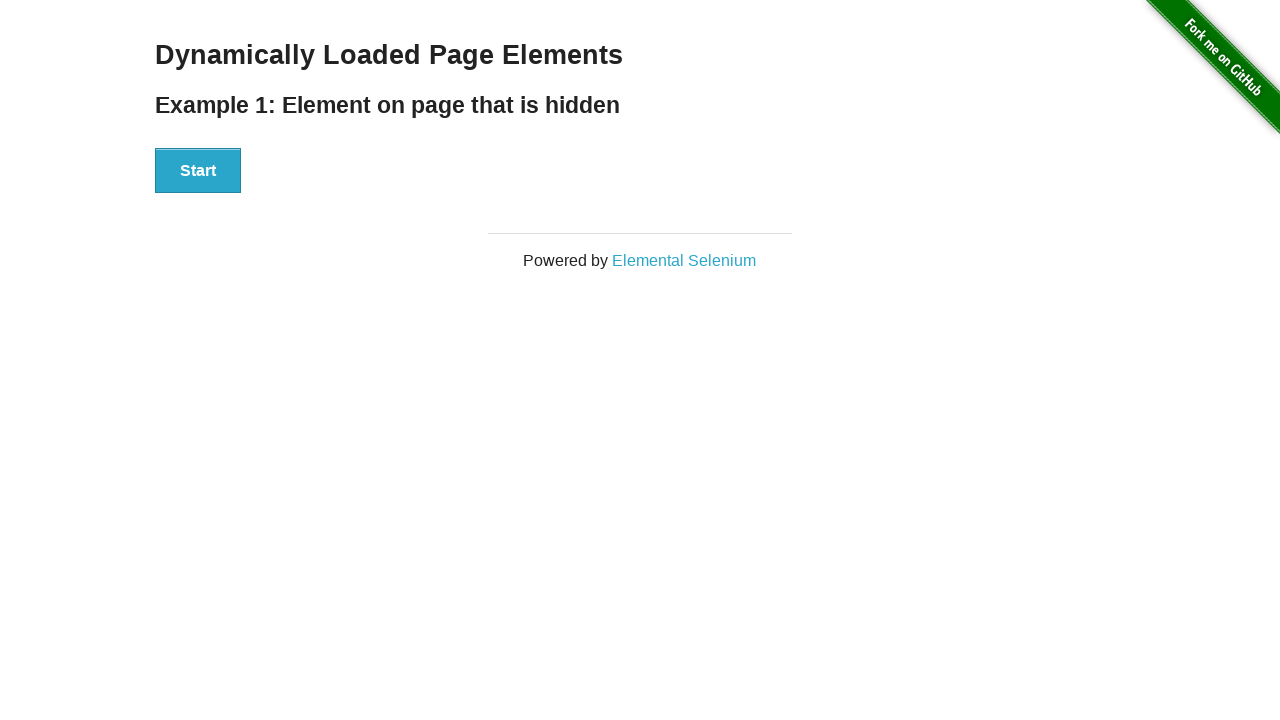

Clicked Start button to trigger dynamic content loading at (198, 171) on xpath=//button[text()='Start']
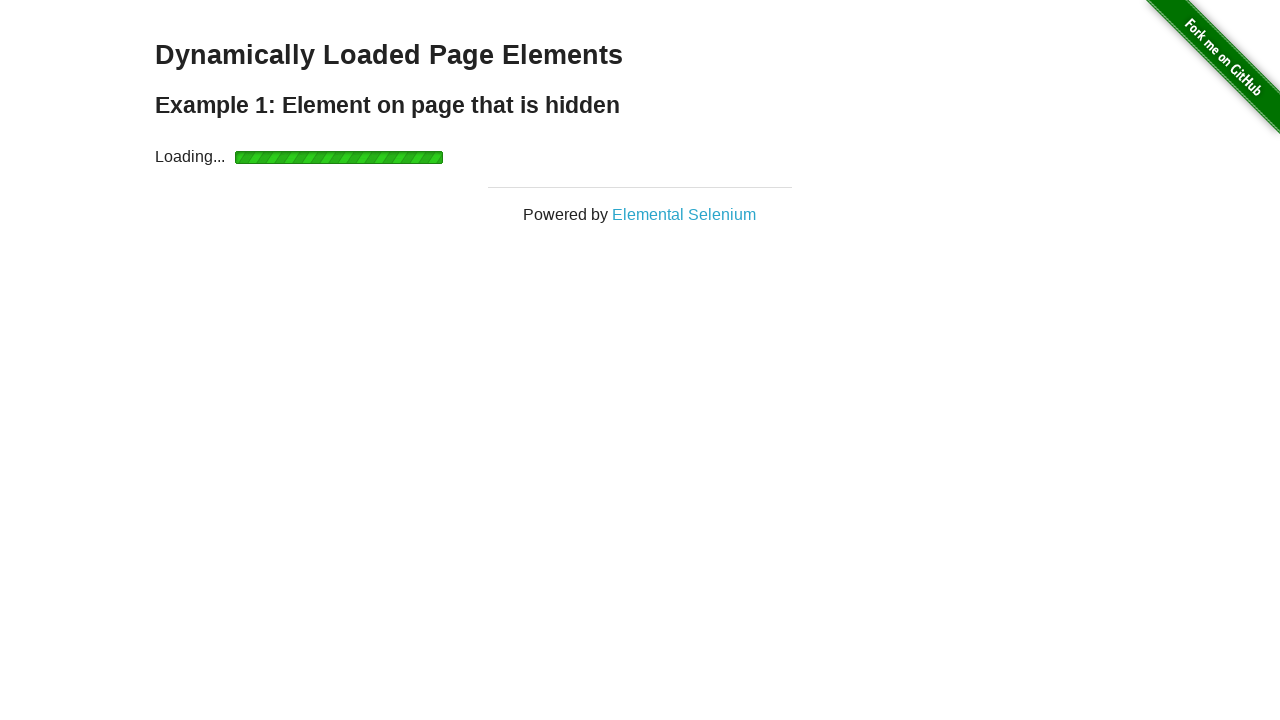

Hello World! message appeared and became visible
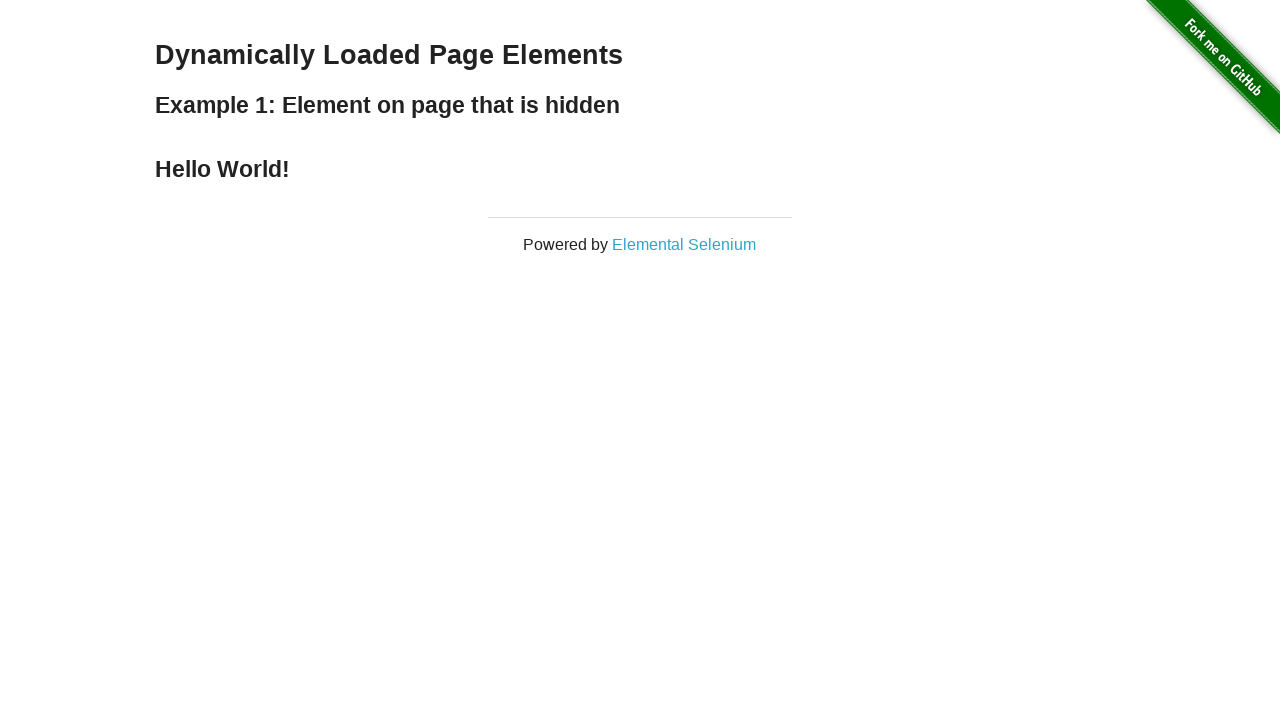

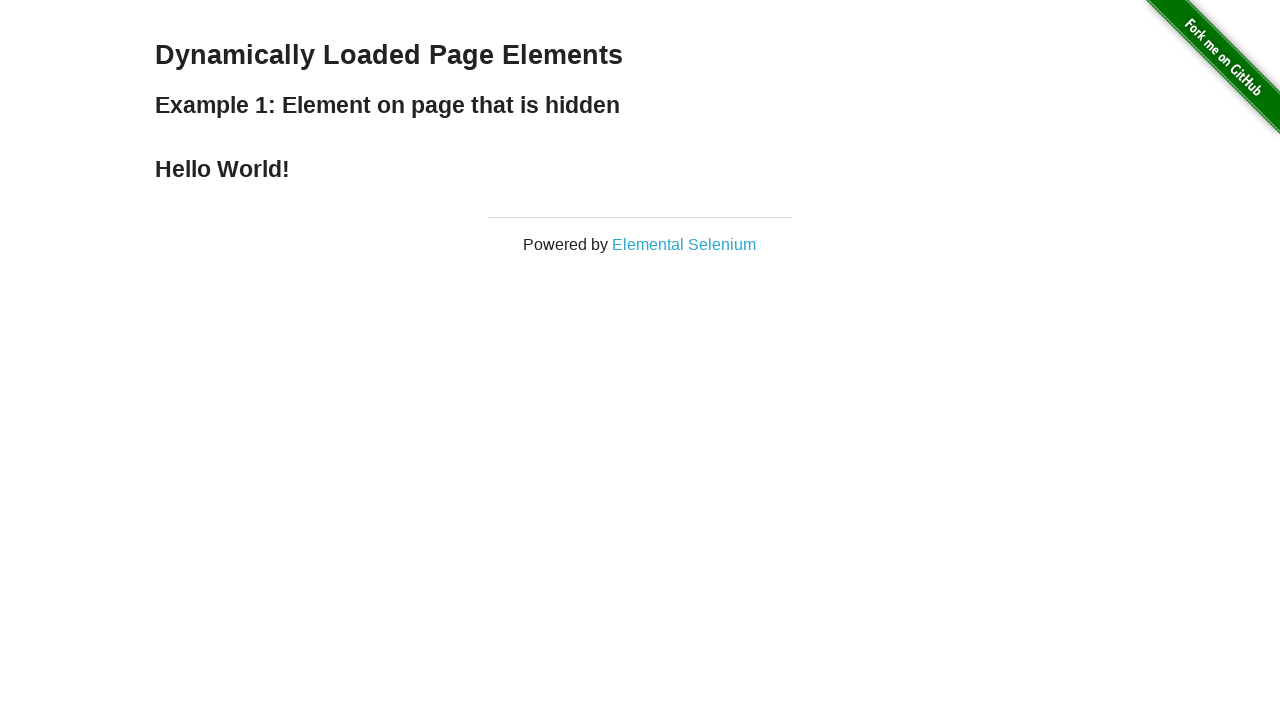